Tests opening a new browser tab by clicking a button, then switches control between the new tab and the original tab to verify tab handling functionality

Starting URL: https://www.encodedna.com/javascript/demo/open-new-window-using-javascript-method.htm

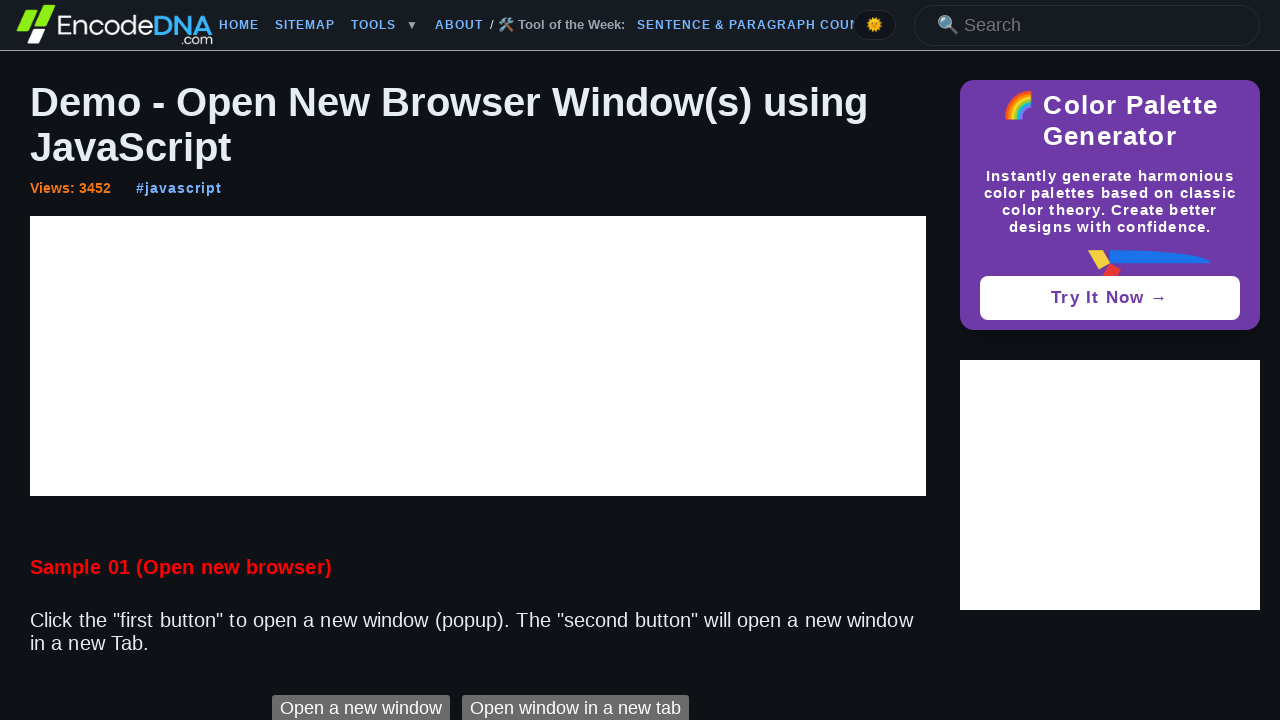

Clicked button to open new tab and captured new page reference at (575, 706) on #content > div.post > p:nth-child(4) > input[type=button]:nth-child(2)
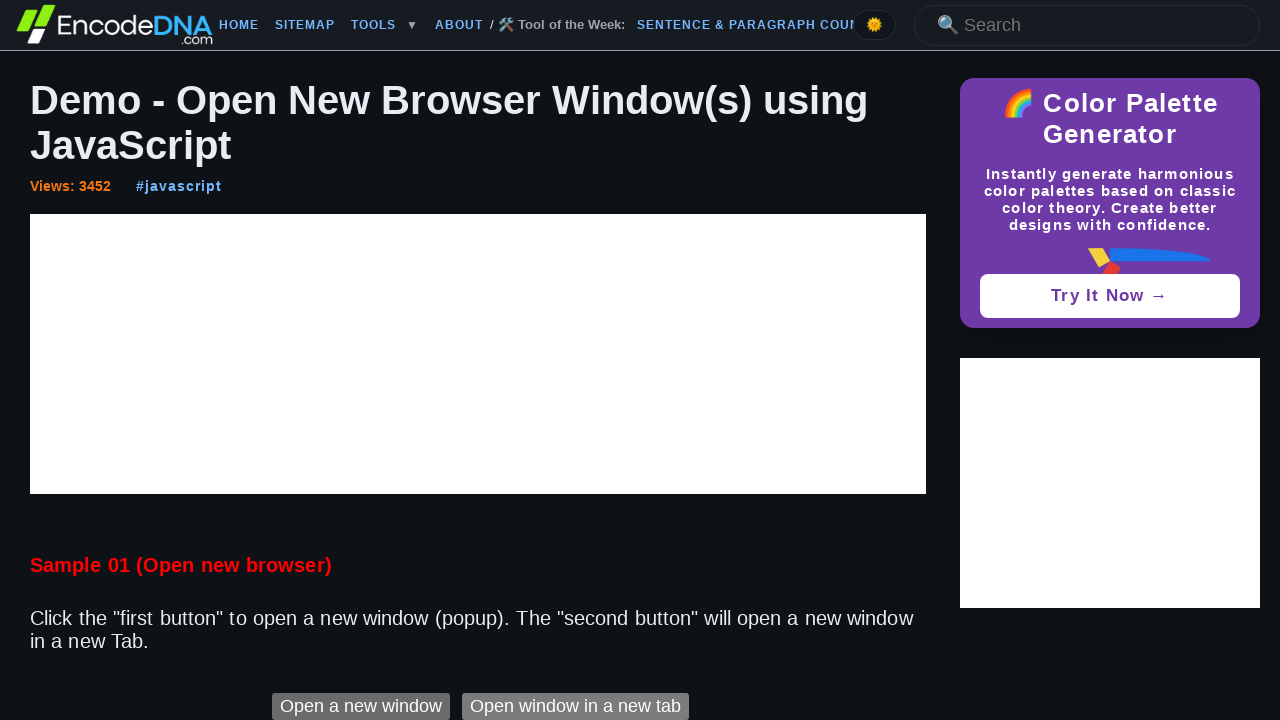

New tab loaded successfully
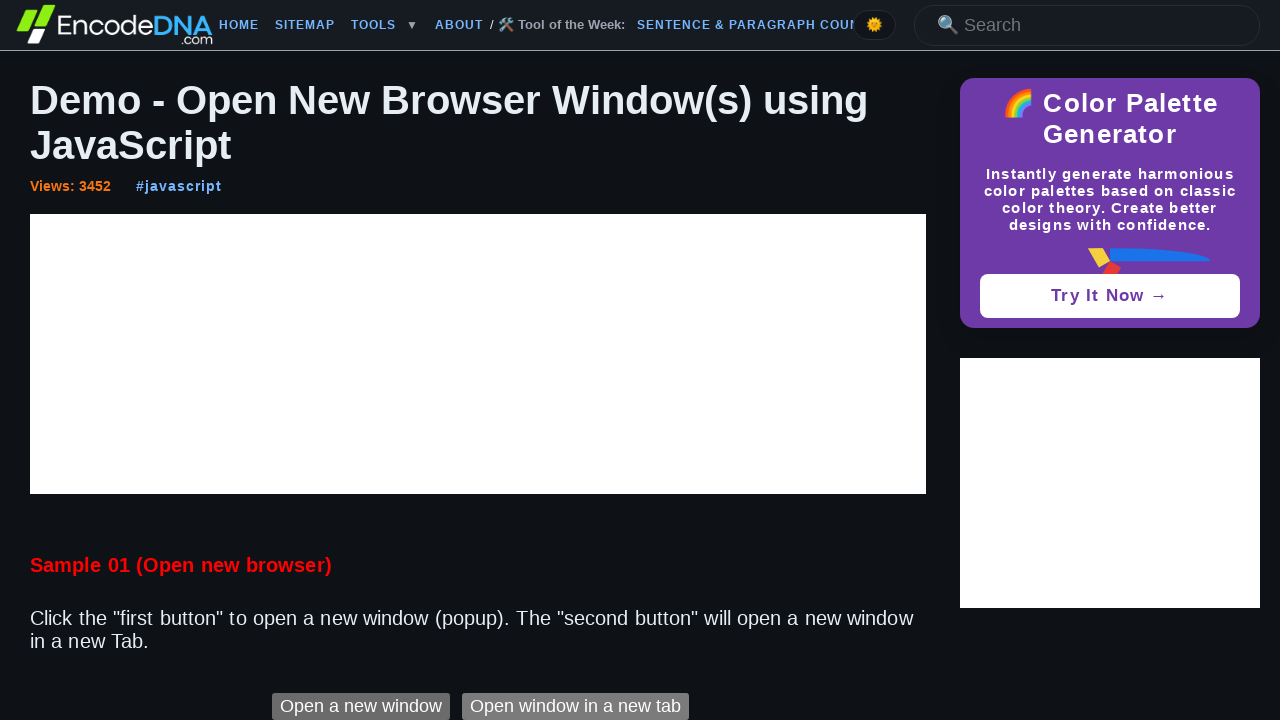

Switched focus to the new tab
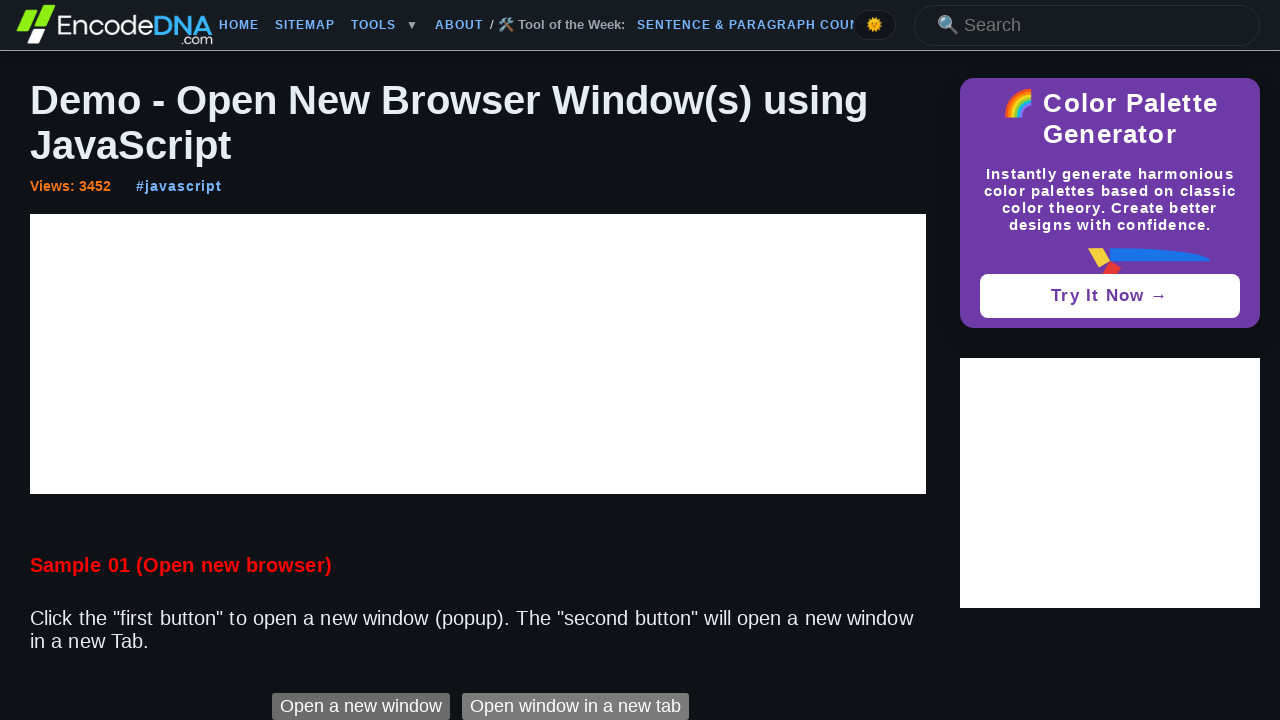

Switched focus back to the original tab
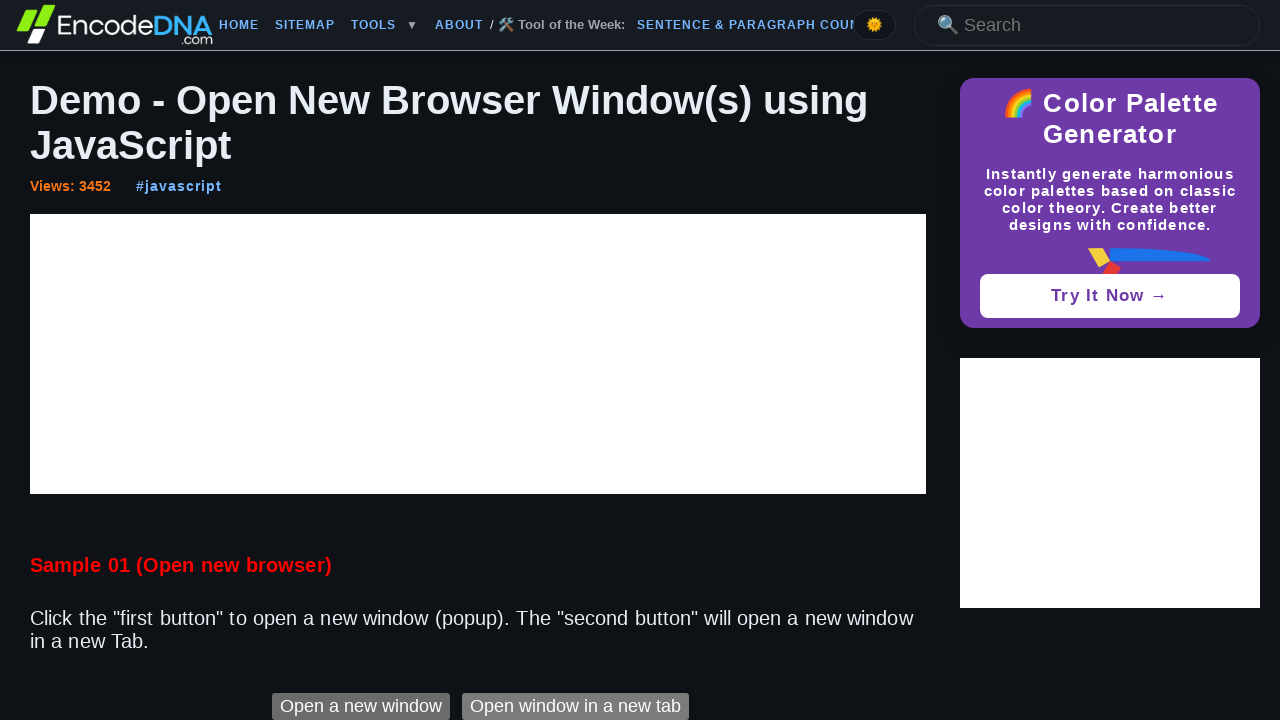

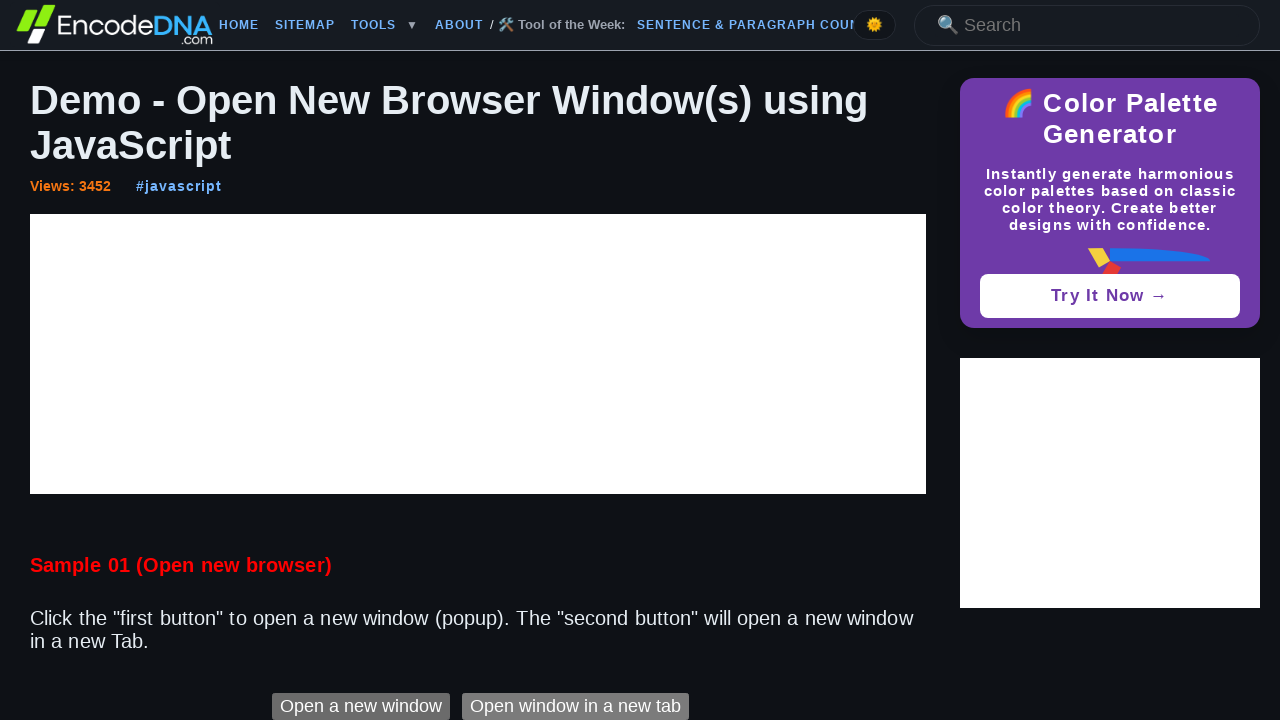